Tests iframe handling by switching between multiple frames and clicking buttons within them

Starting URL: https://leafground.com/frame.xhtml

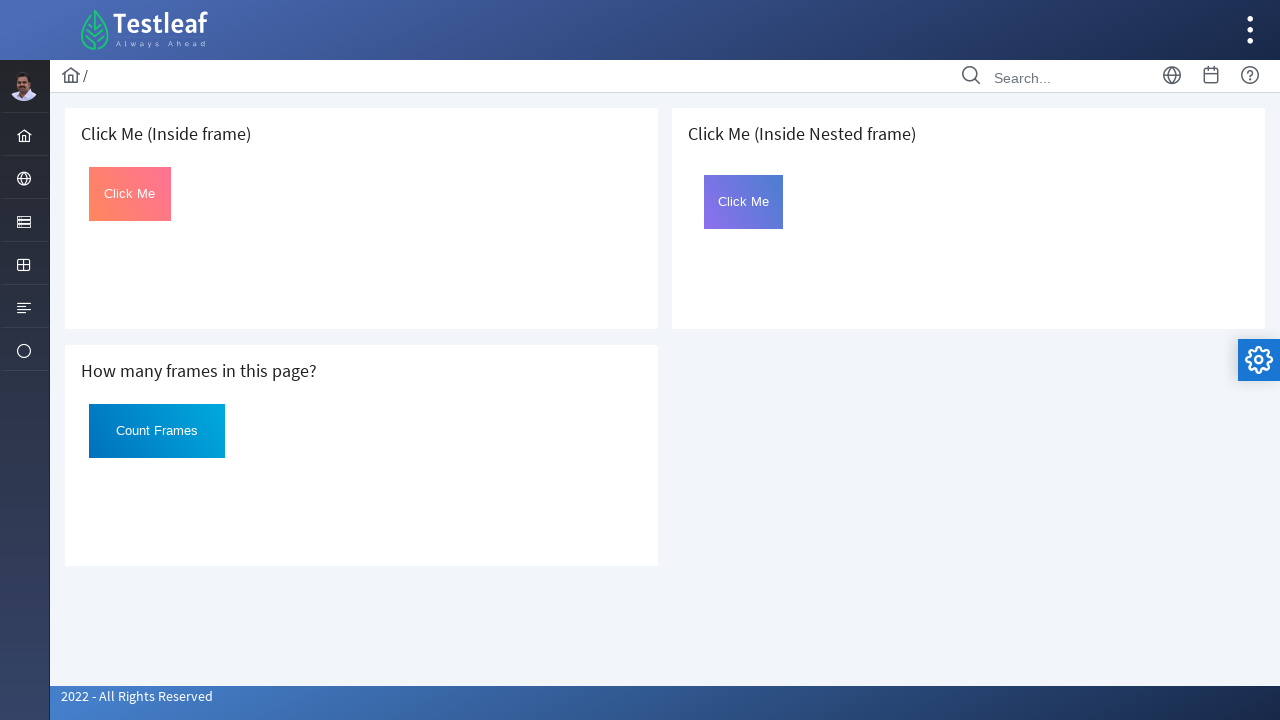

Located first iframe on the page
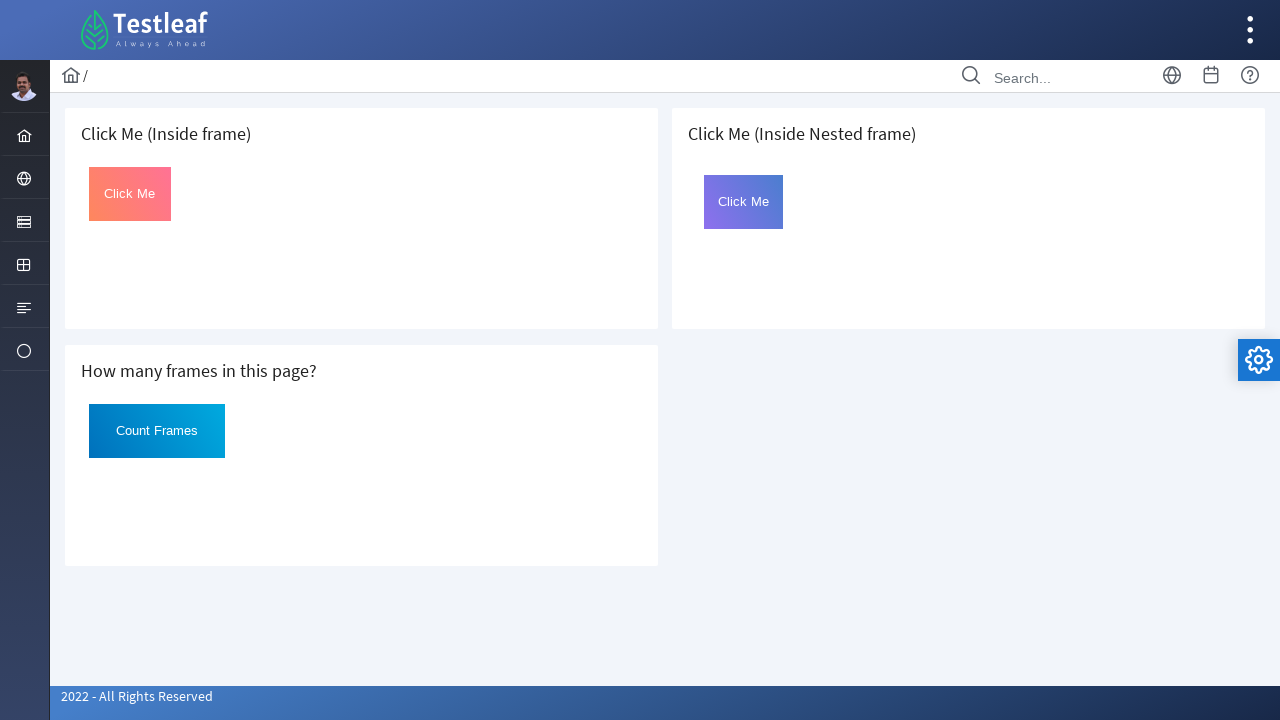

Clicked button in first frame at (130, 194) on iframe >> nth=0 >> internal:control=enter-frame >> #Click
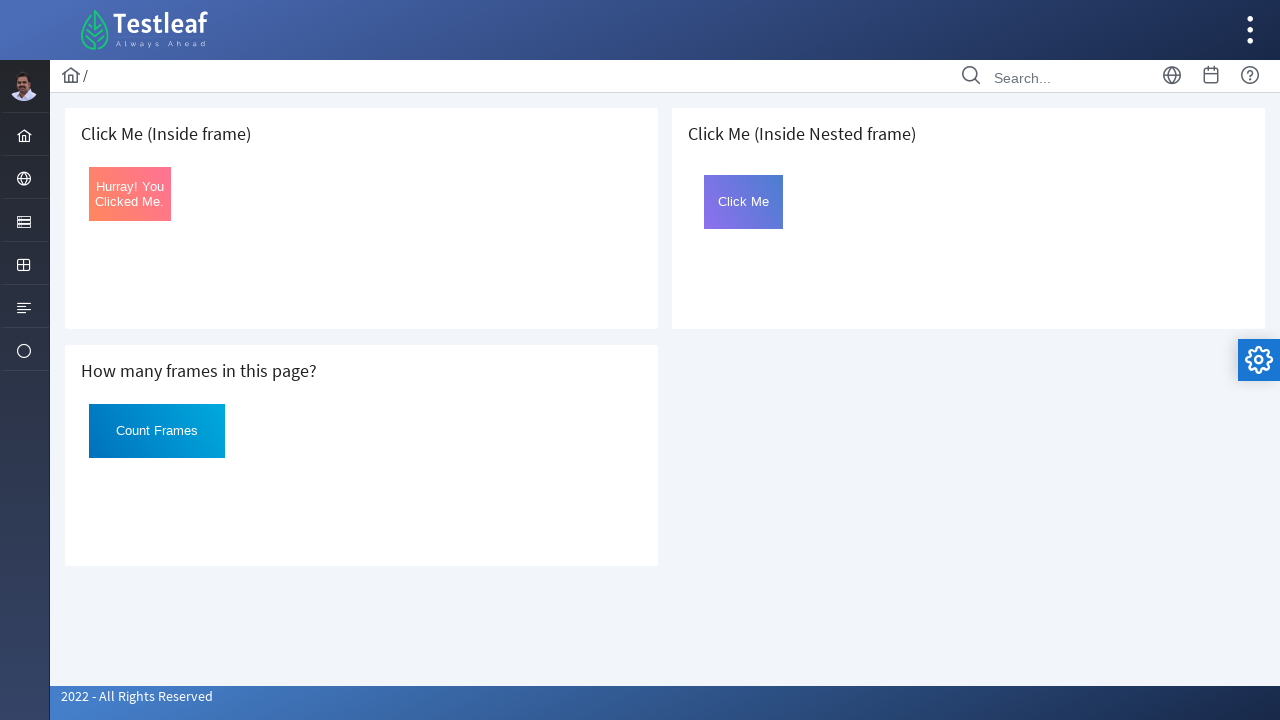

Retrieved button text from first frame: Hurray! You Clicked Me.
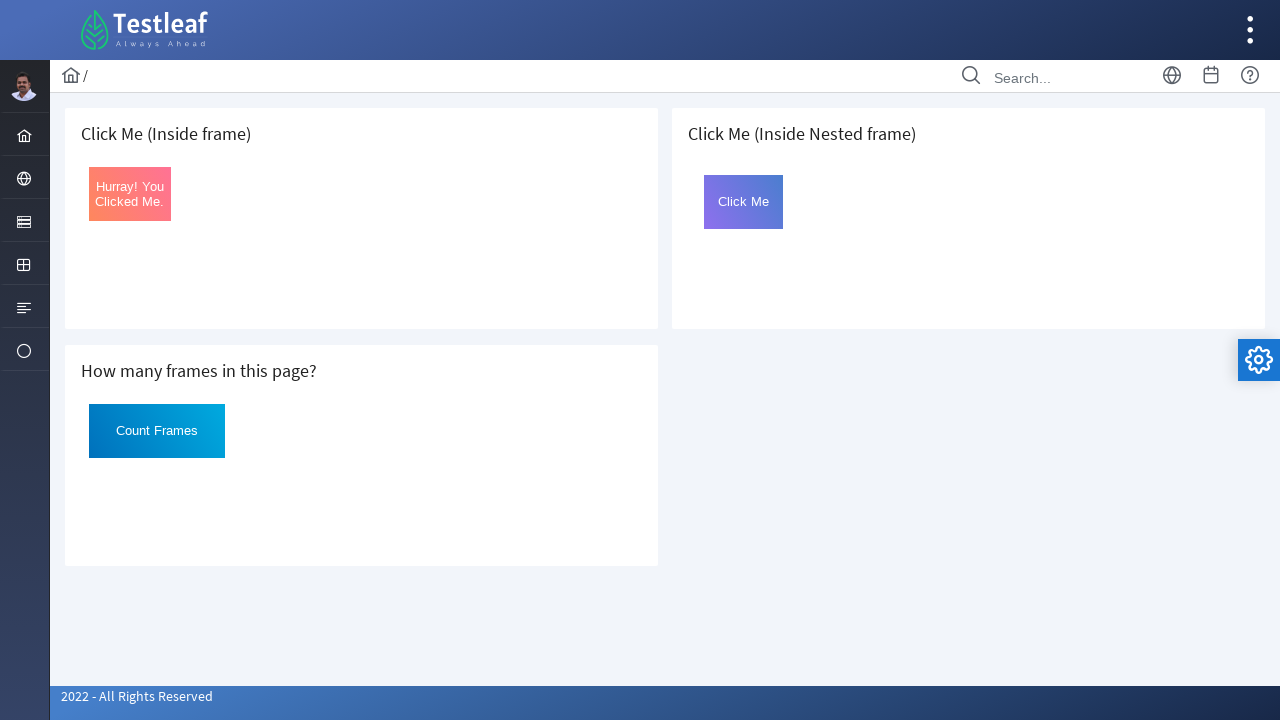

Located second iframe on the page
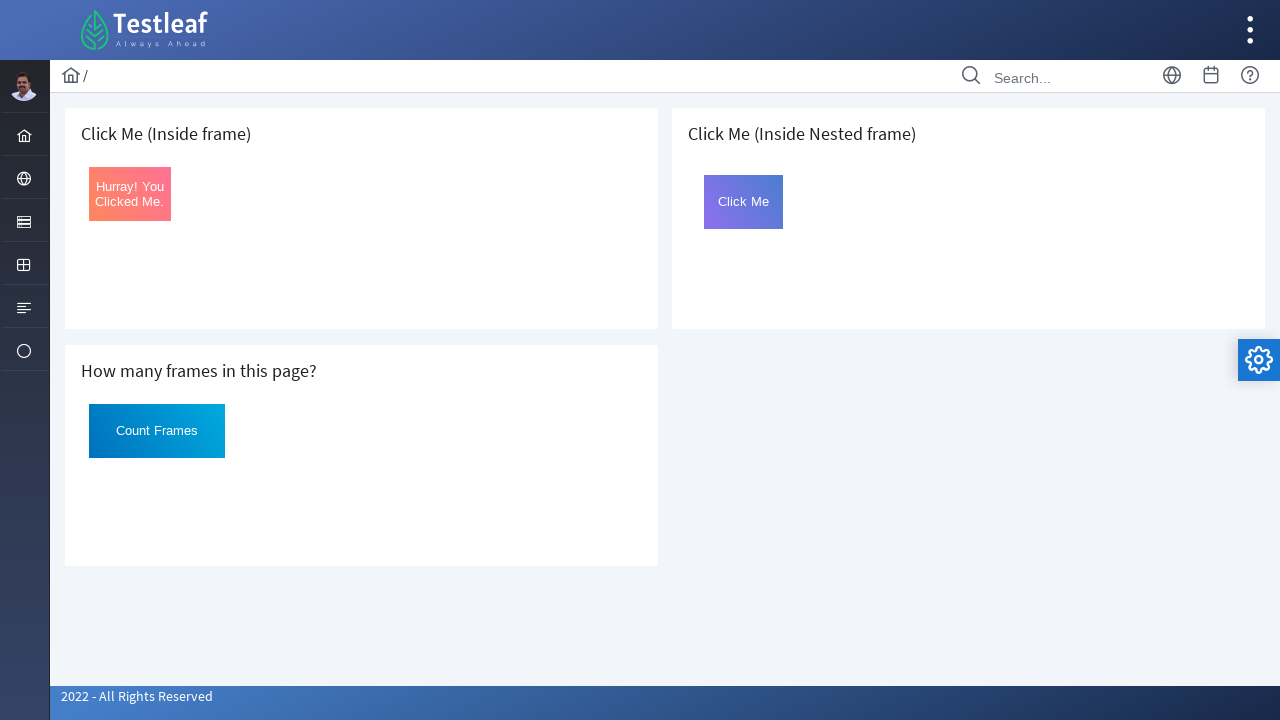

Retrieved 'Count Frames' button text from second frame: Count Frames
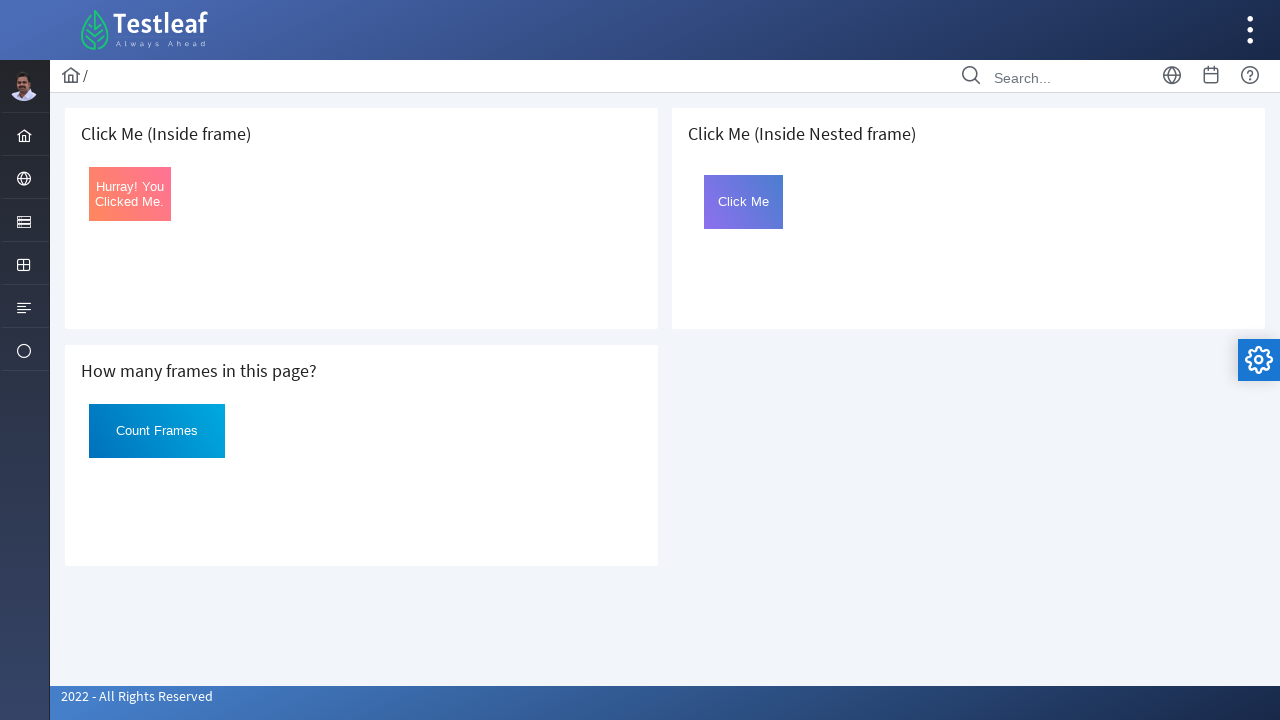

Located nested iframe with xpath selector
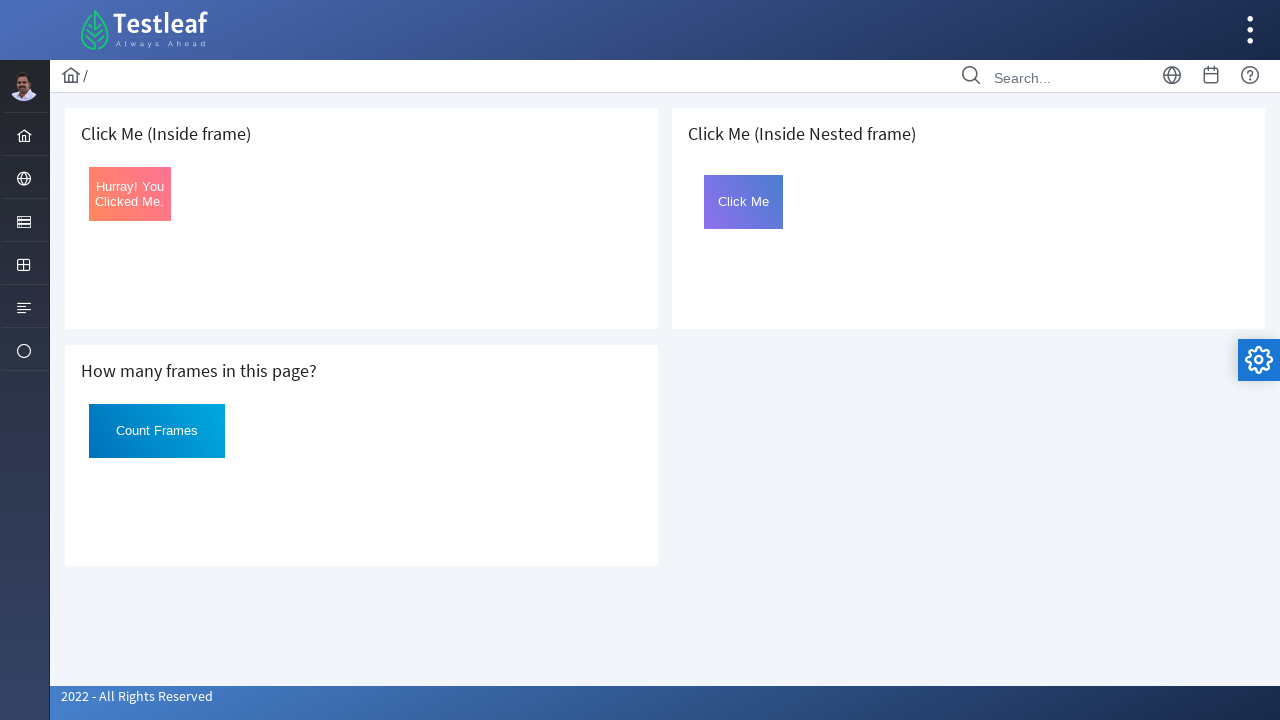

Located frame2 nested within the nested iframe
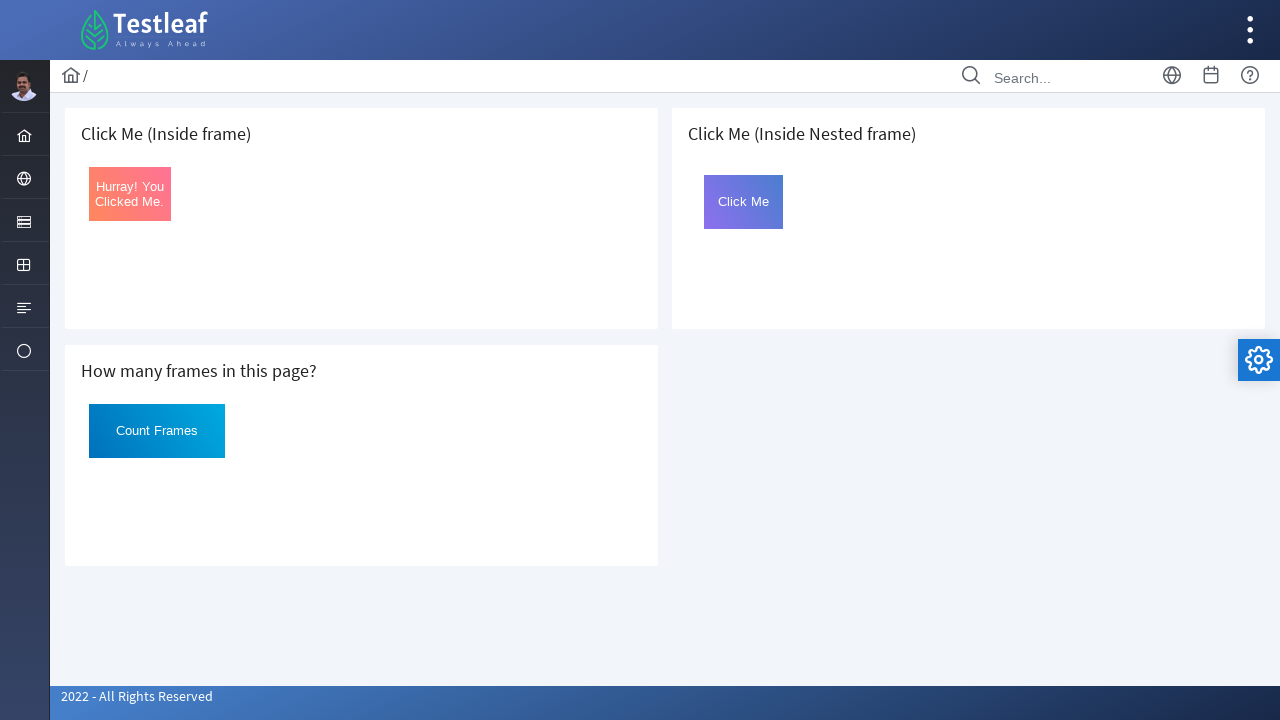

Clicked button in nested frame at (744, 202) on xpath=//iframe[@src='page.xhtml'] >> internal:control=enter-frame >> iframe[name
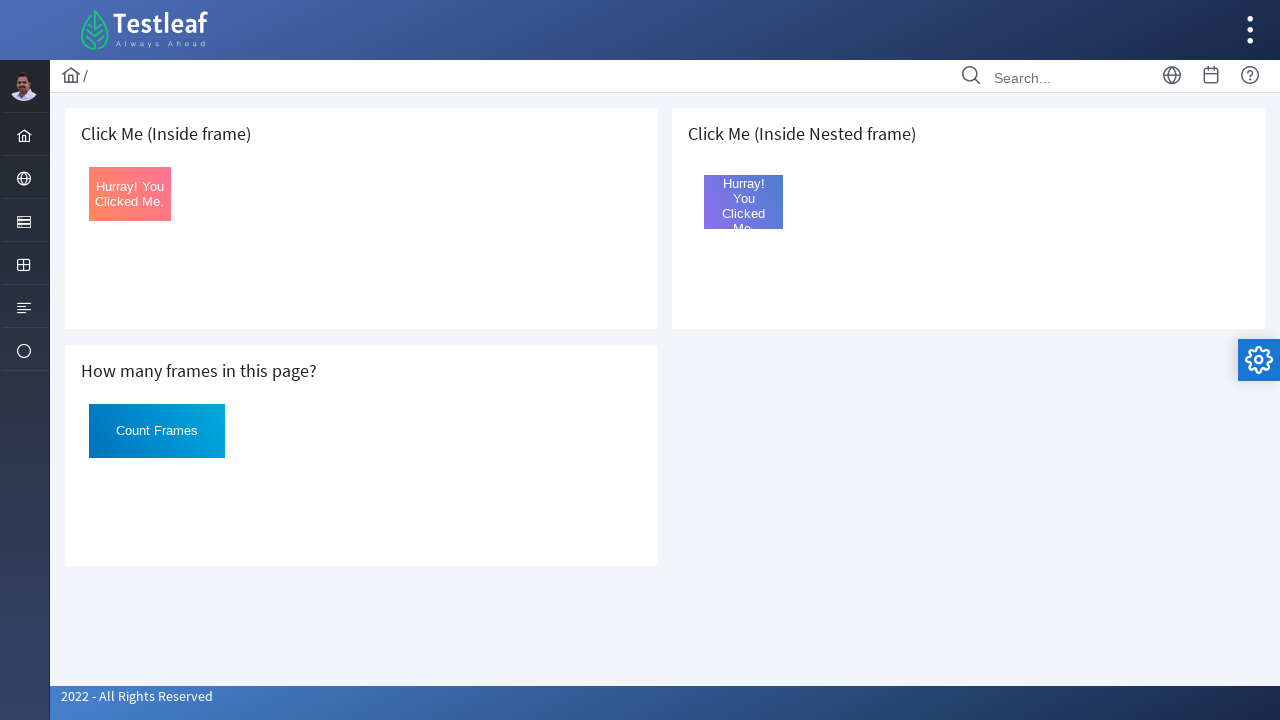

Retrieved button text from nested frame: Hurray! You Clicked Me.
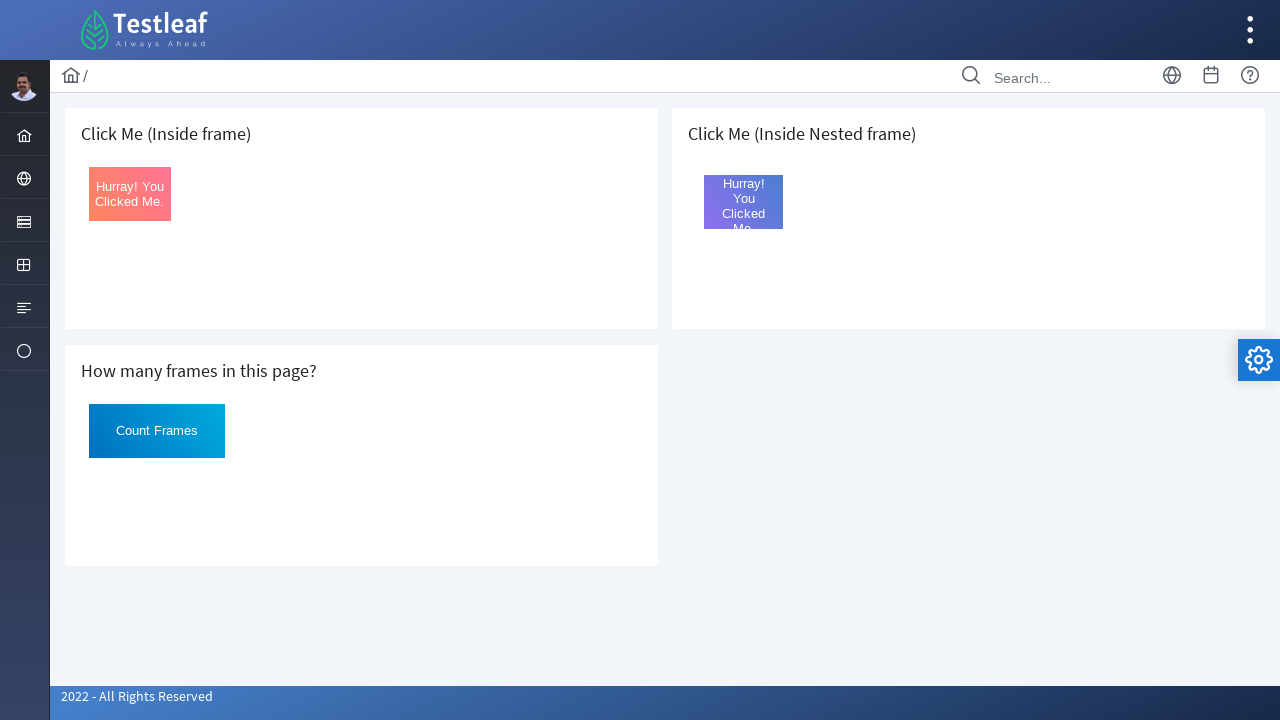

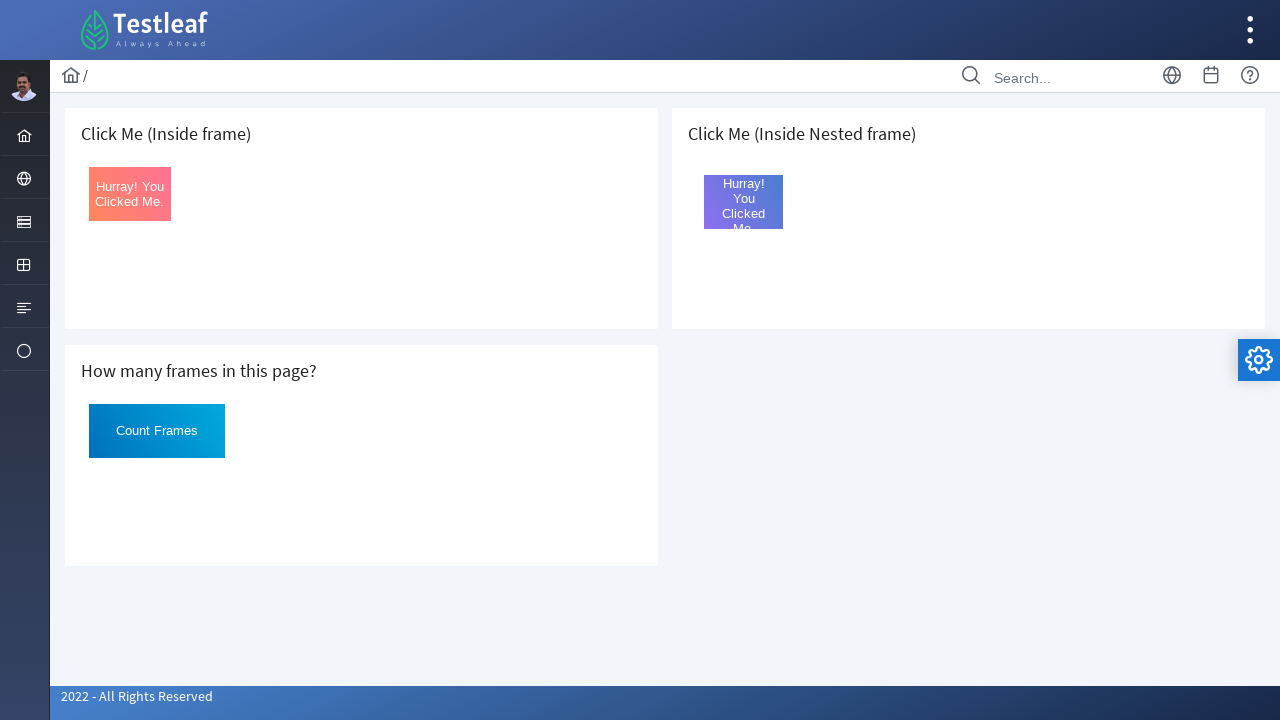